Tests table sorting functionality by clicking on the "Due" column header and verifying that the column values are sorted in ascending order

Starting URL: https://the-internet.herokuapp.com/tables

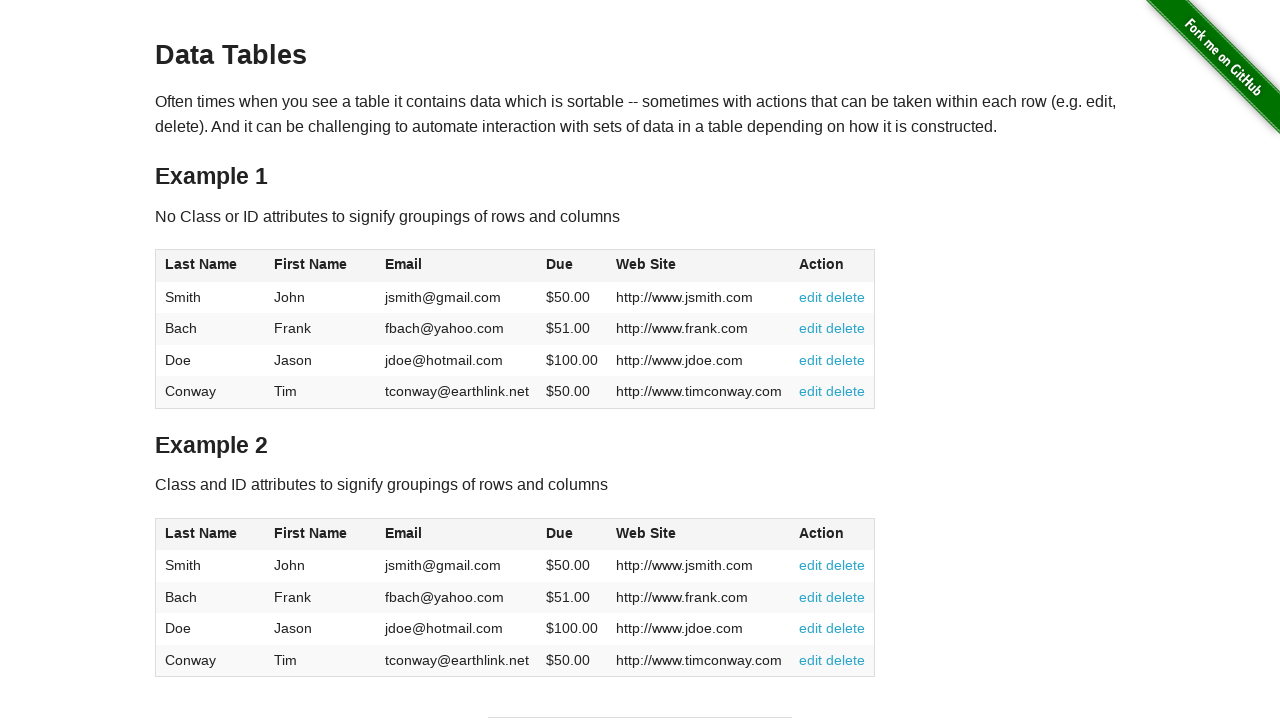

Clicked on the 'Due' column header to sort ascending at (572, 266) on #table1 thead tr th:nth-of-type(4)
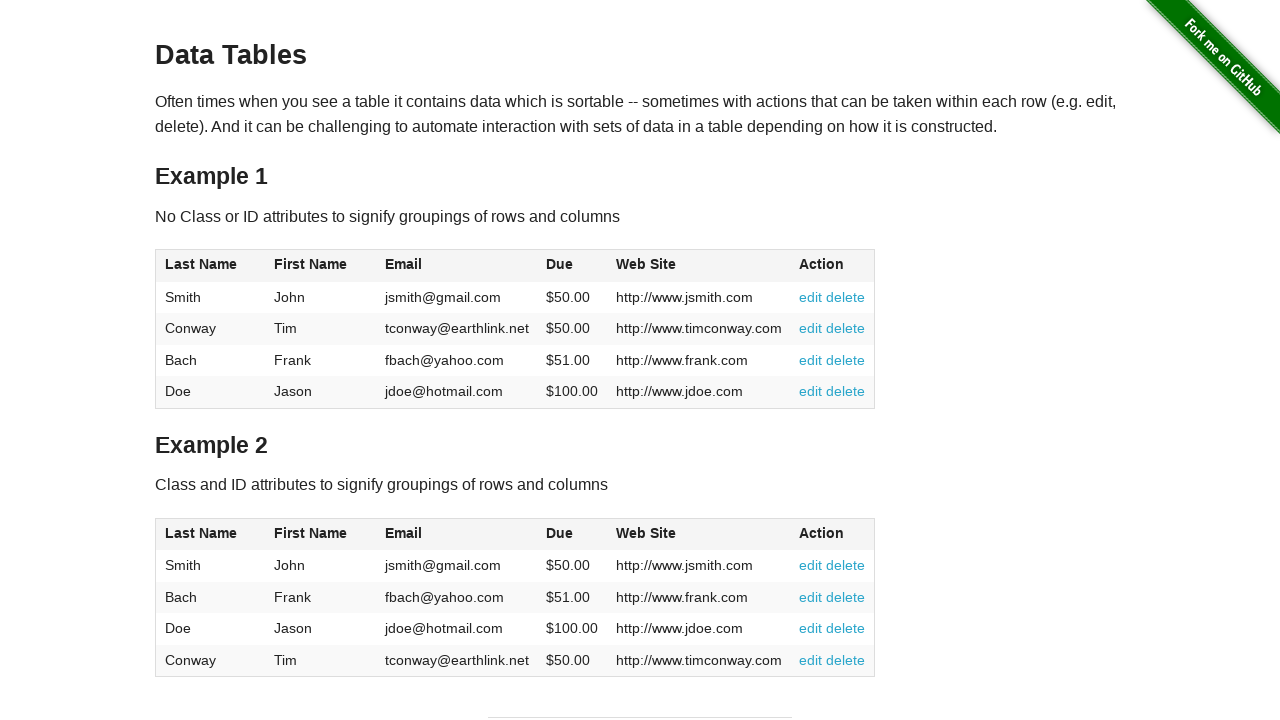

Waited for table body to load after clicking sort
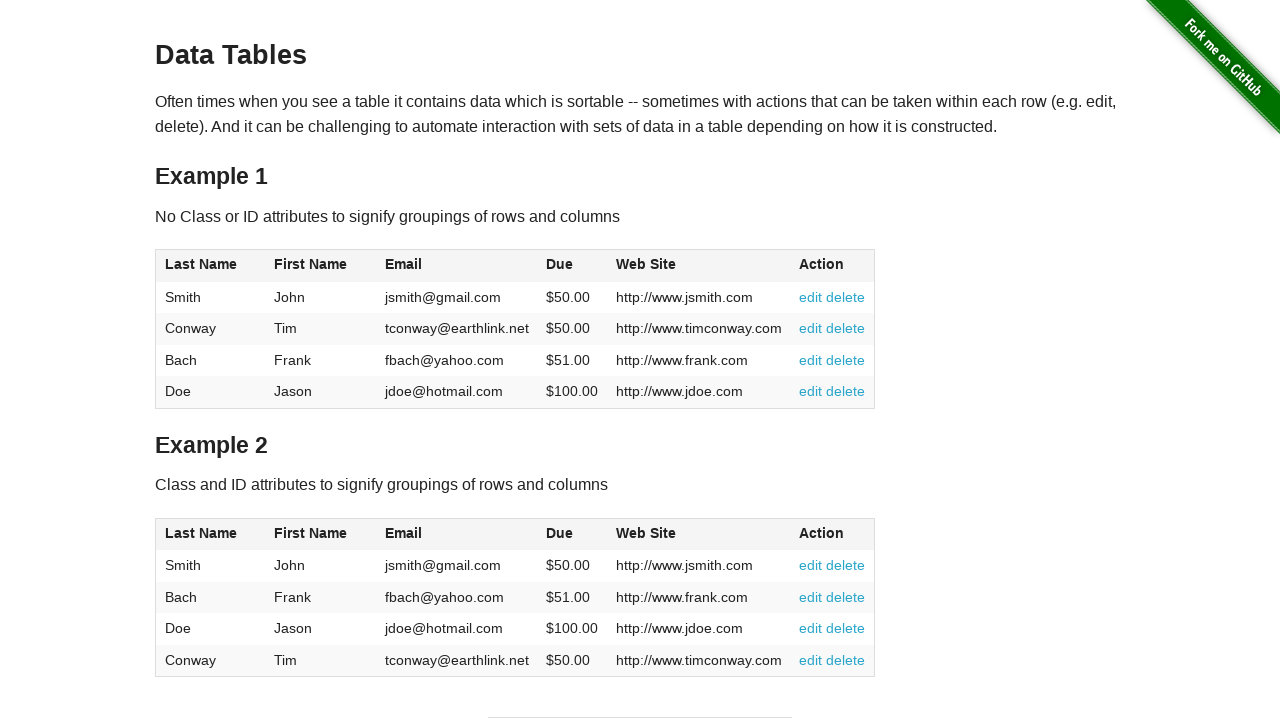

Retrieved all due values from the 4th column
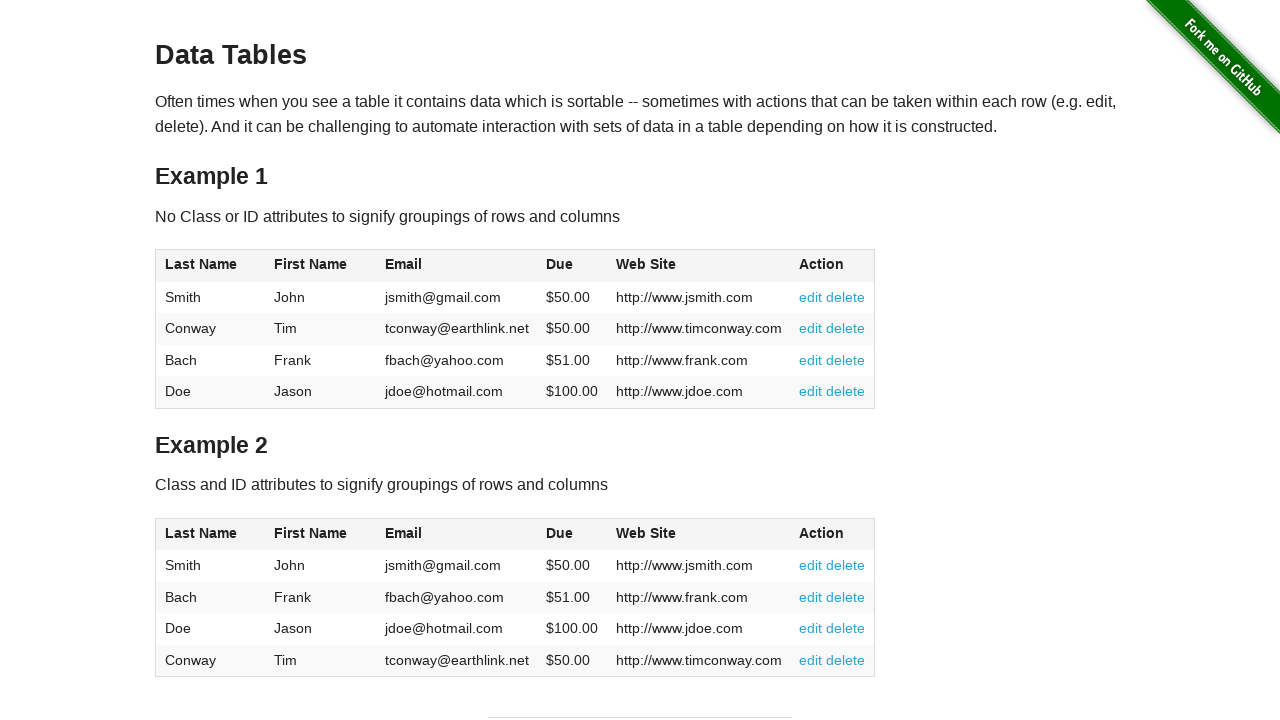

Extracted and converted due values to floats
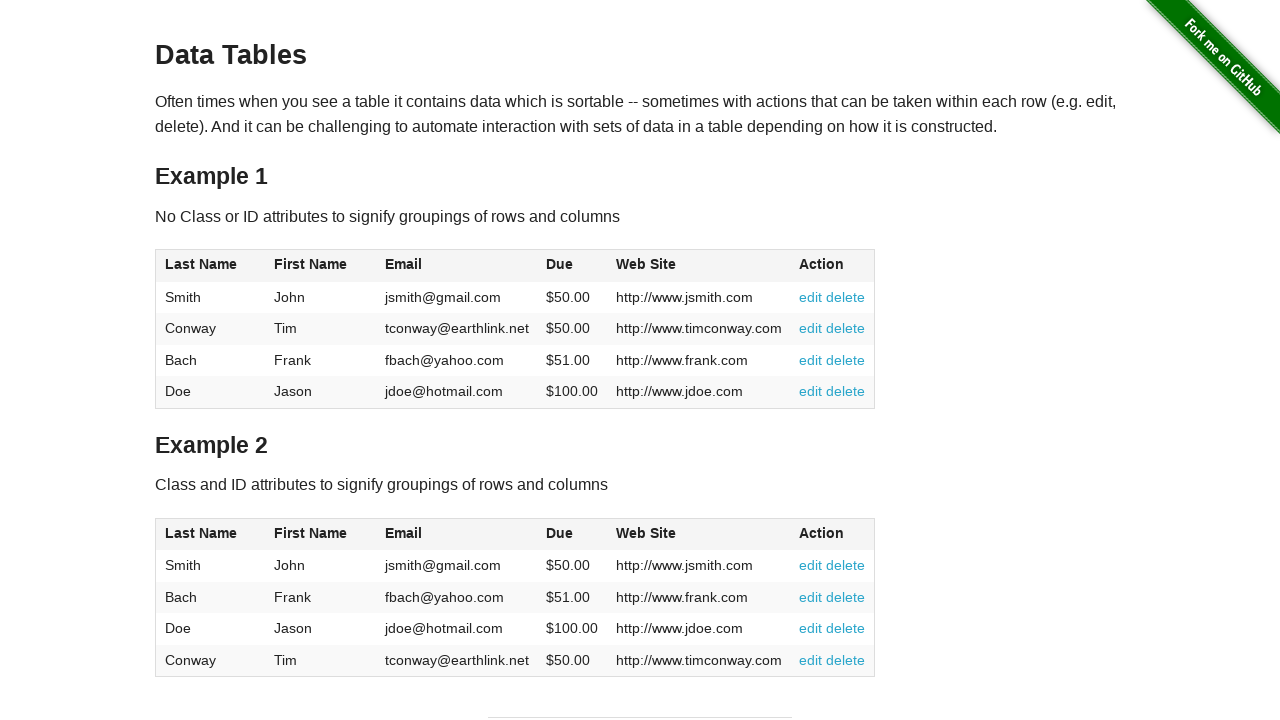

Verified that due values are sorted in ascending order
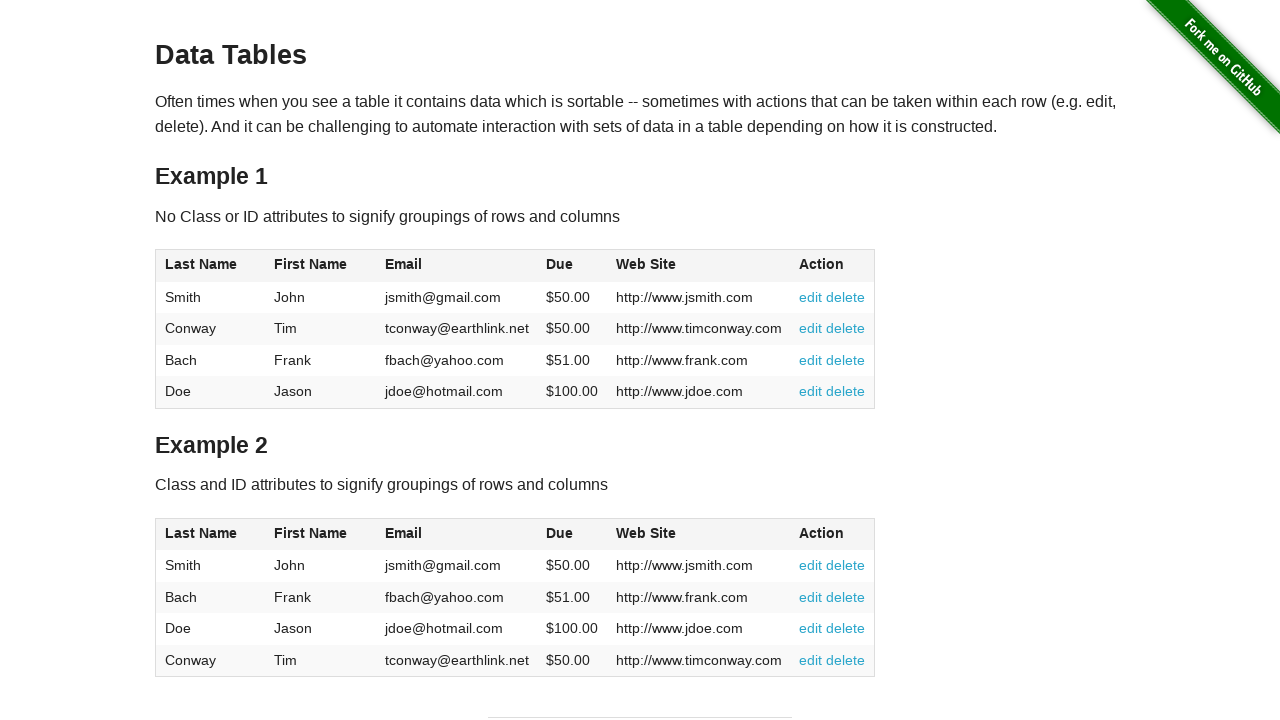

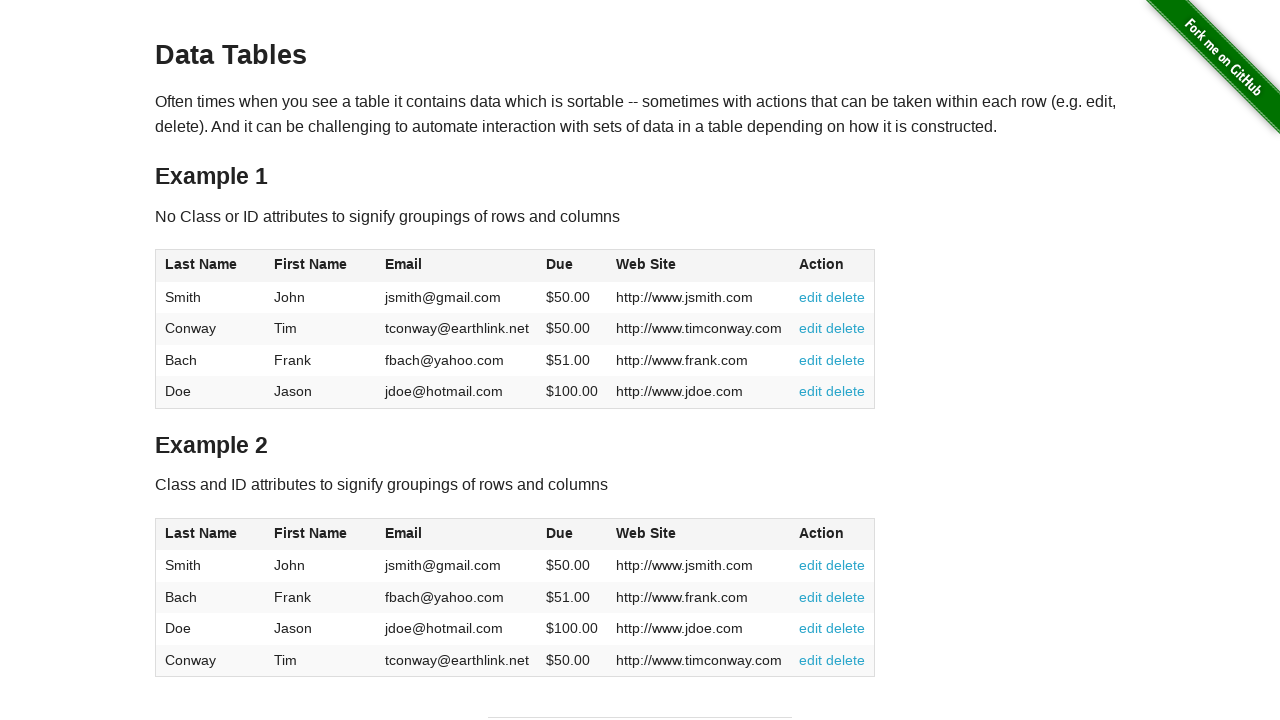